Tests that the login submit button on the CMS portal is clickable by locating it via CSS selector with a name attribute and clicking it.

Starting URL: https://portal.cms.gov/portal/

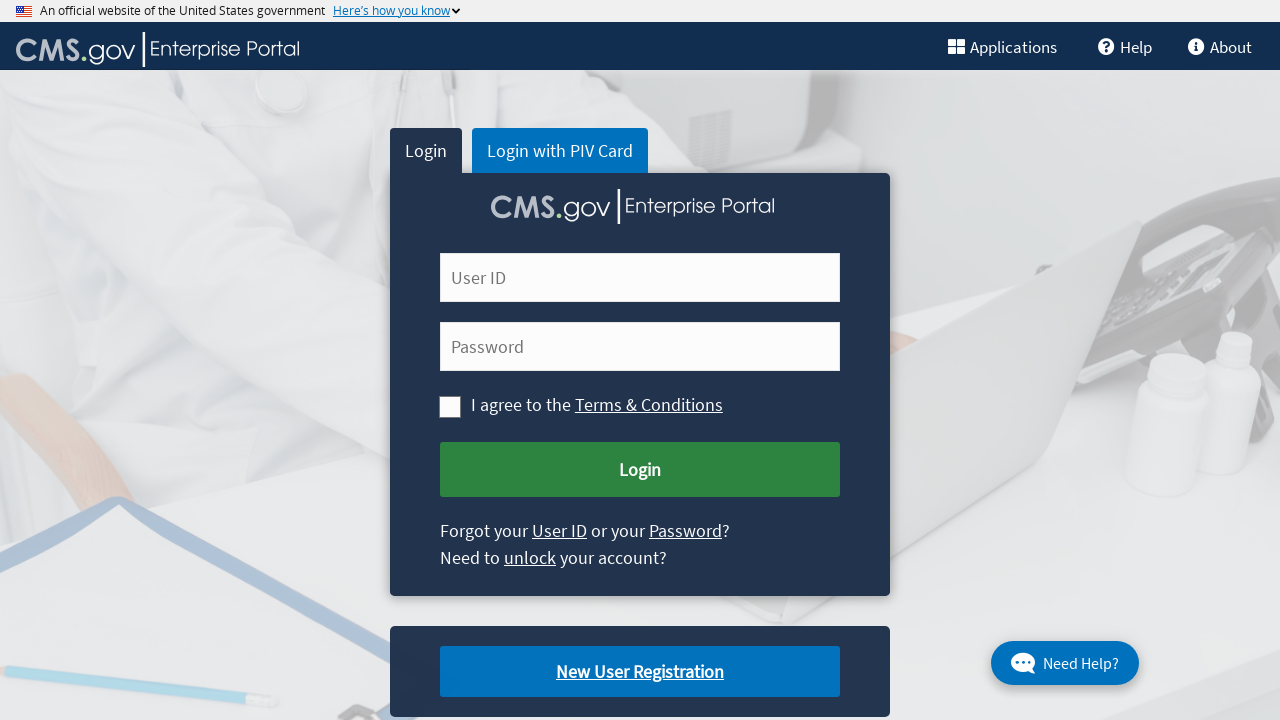

Clicked the login submit button on the CMS portal at (640, 470) on button[name='Submit Login']
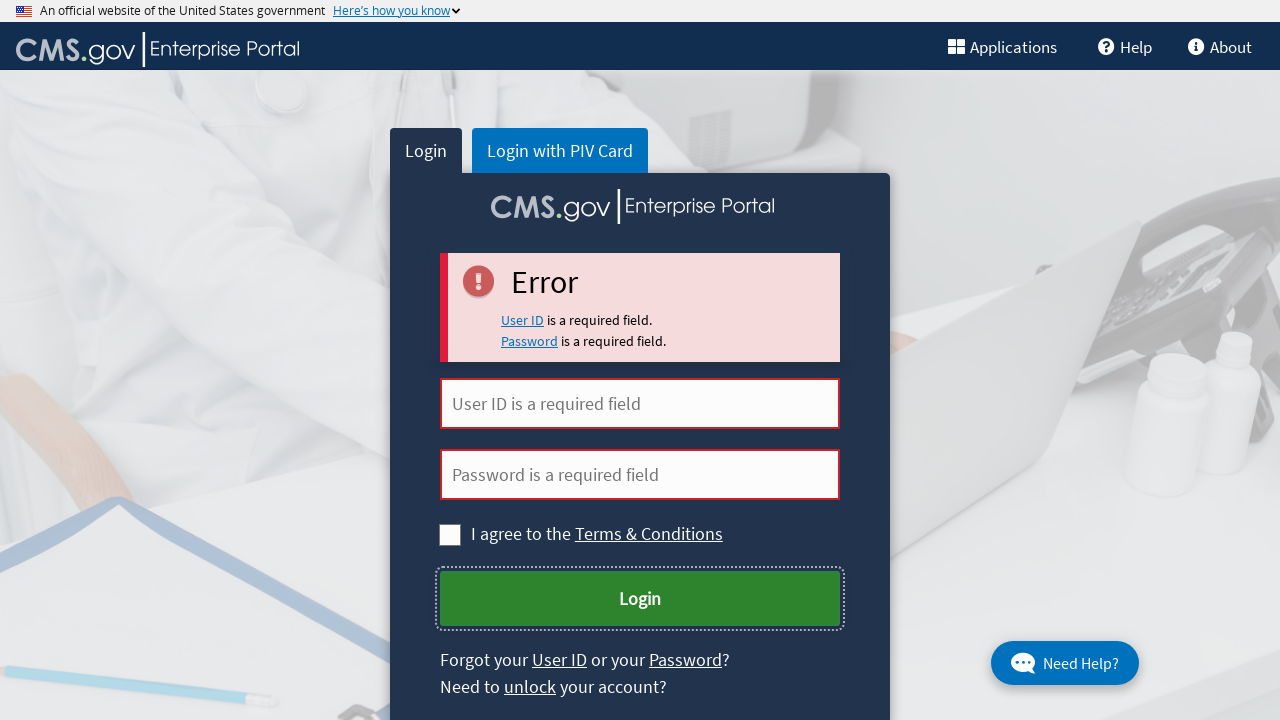

Waited 2 seconds for navigation or page response after login submission
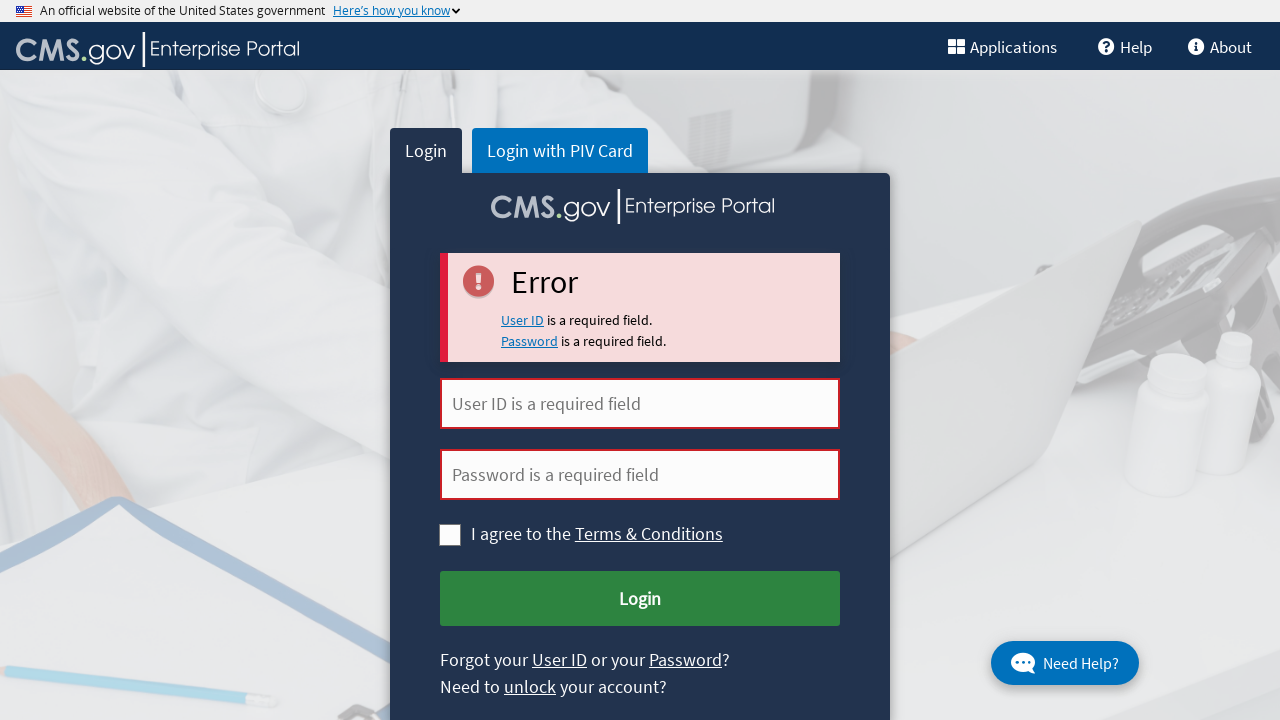

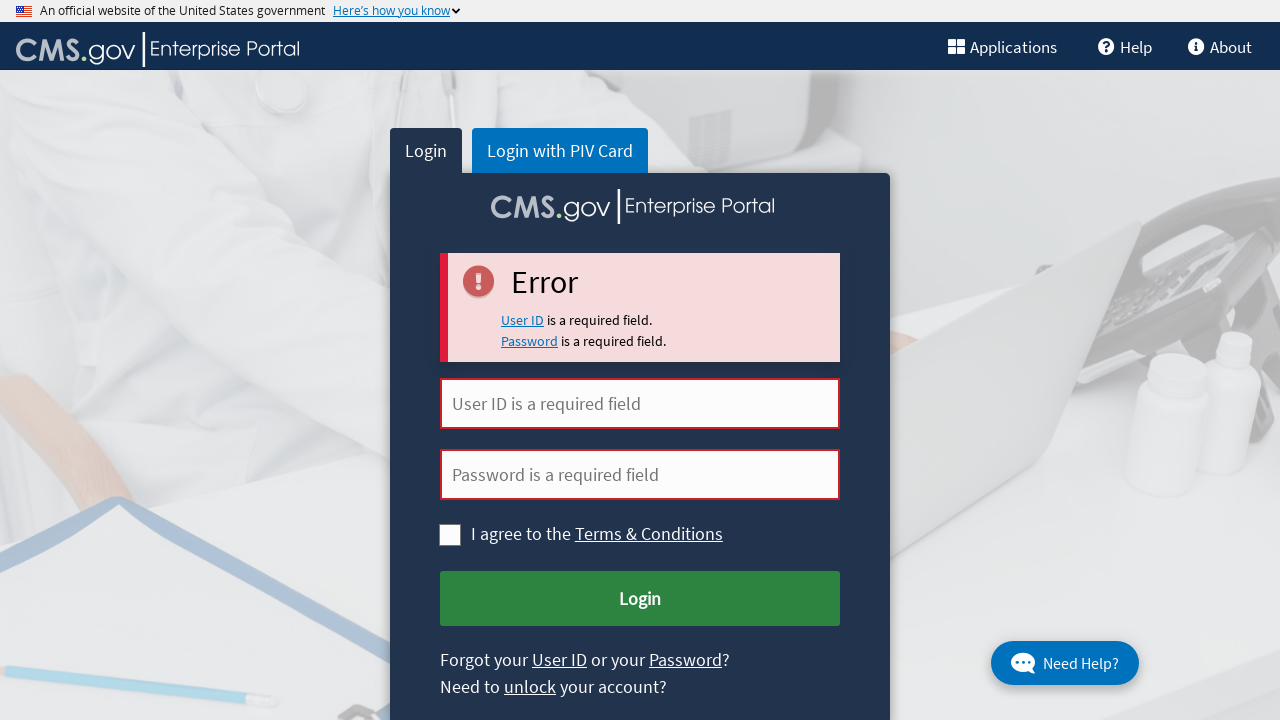